Tests JavaScript prompt popup handling by clicking a button to trigger a prompt, entering text into the prompt, accepting it, and verifying the entered text is displayed on the page.

Starting URL: https://demoqa.com/alerts

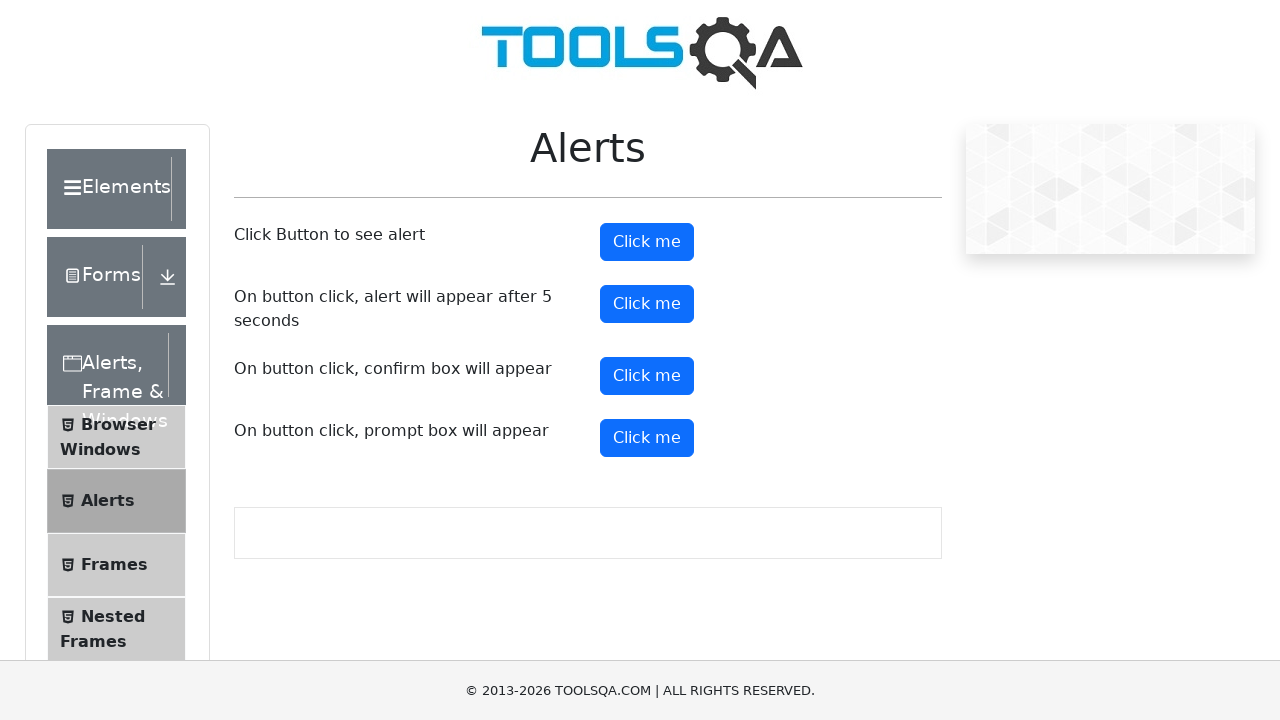

Clicked prompt button to trigger JavaScript prompt at (647, 438) on #promtButton
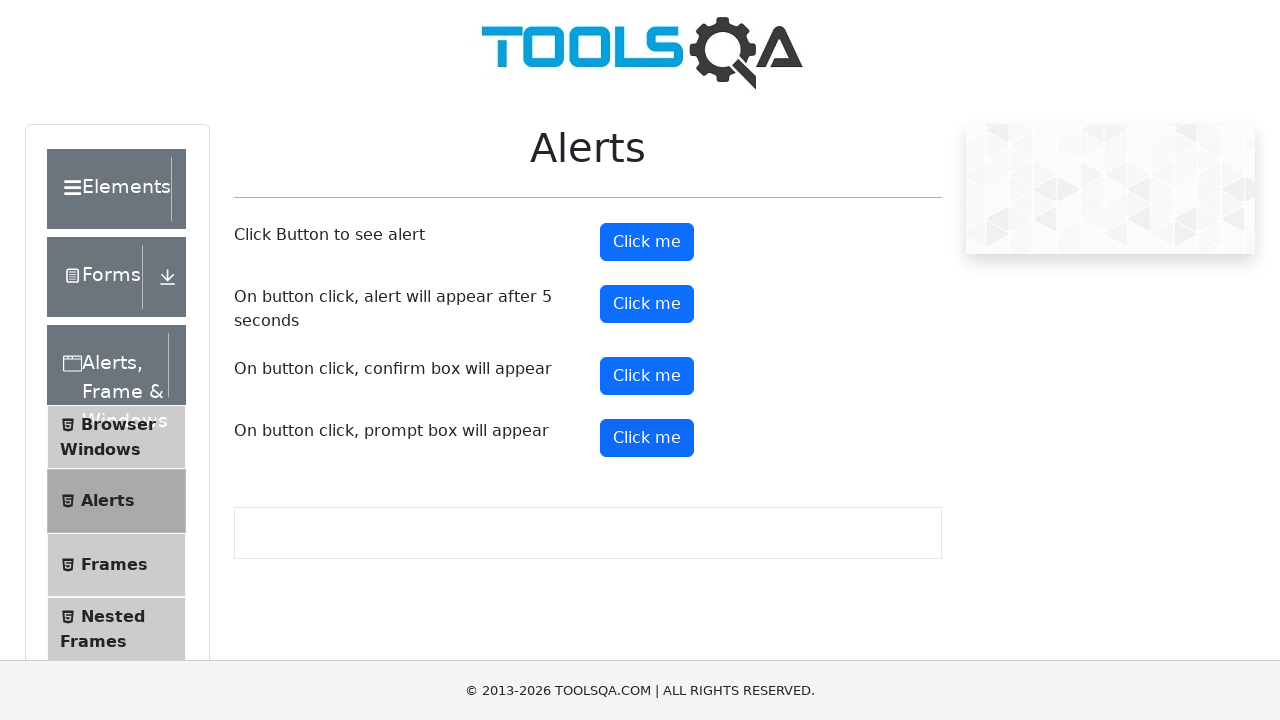

Registered dialog handler to accept prompt with text 'Rajesh Kumar'
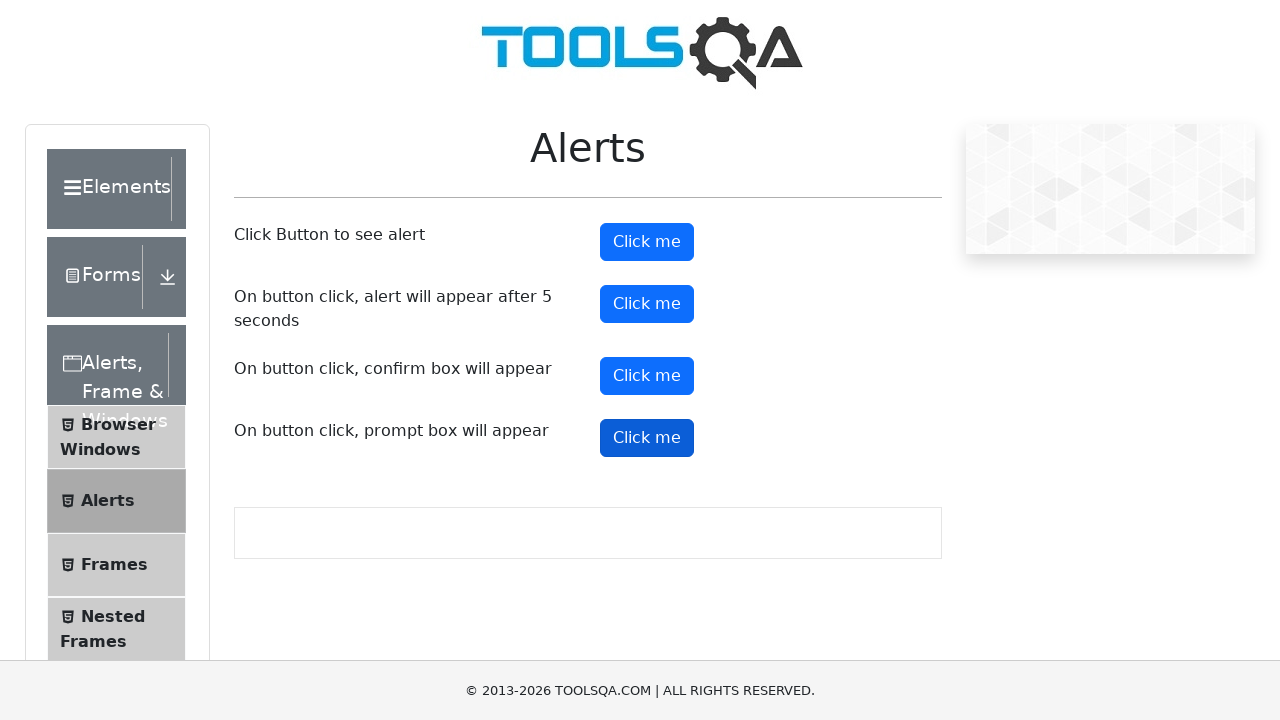

Set up dialog event listener
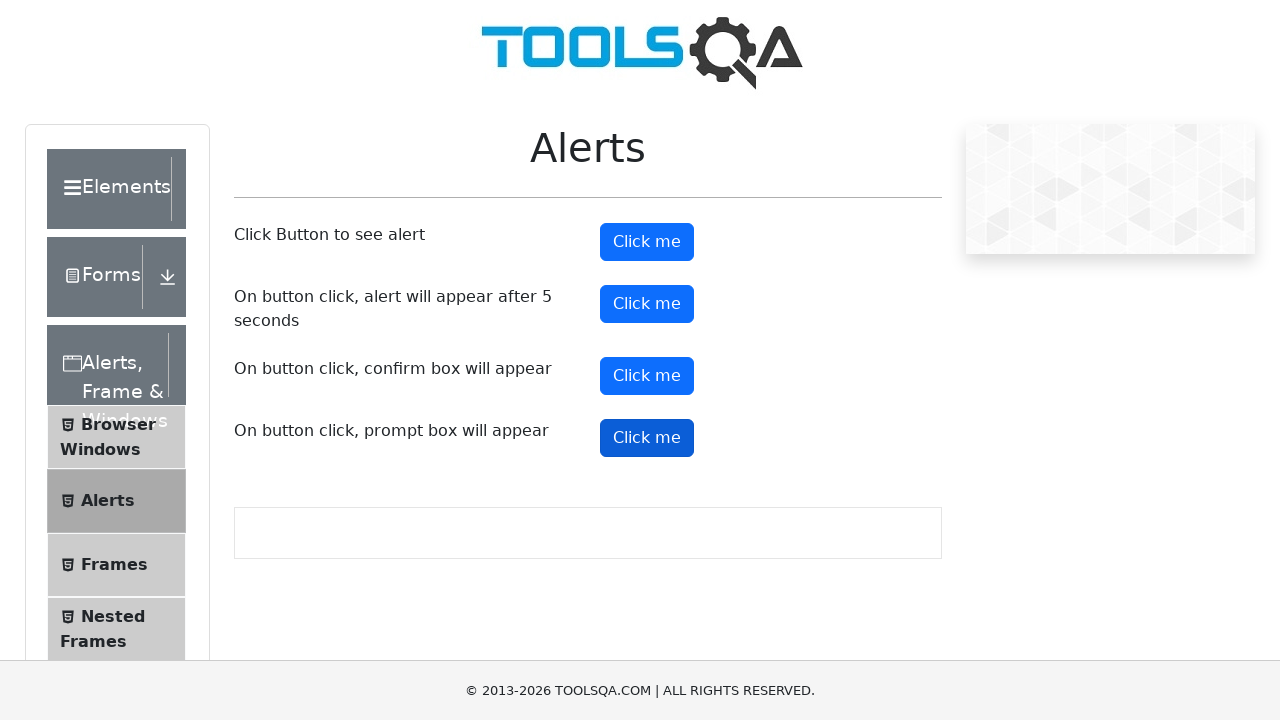

Clicked prompt button again to trigger prompt with handler ready at (647, 438) on #promtButton
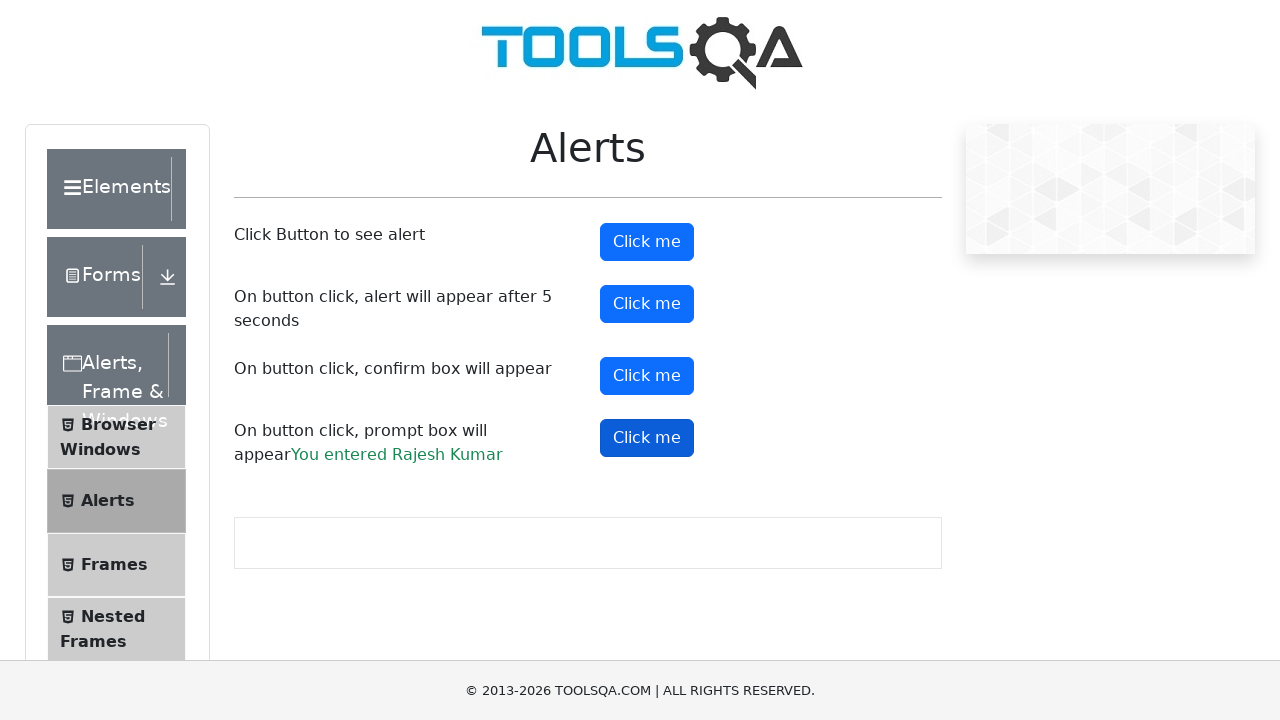

Verified prompt result text appeared on page
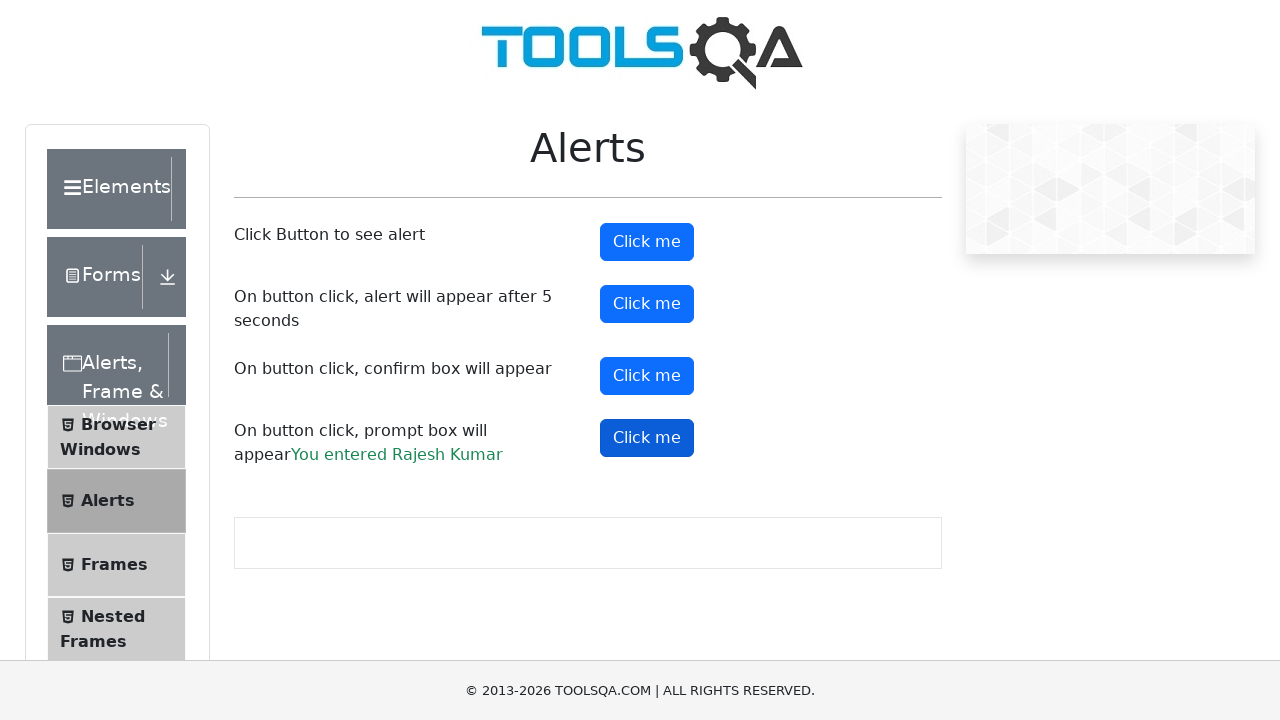

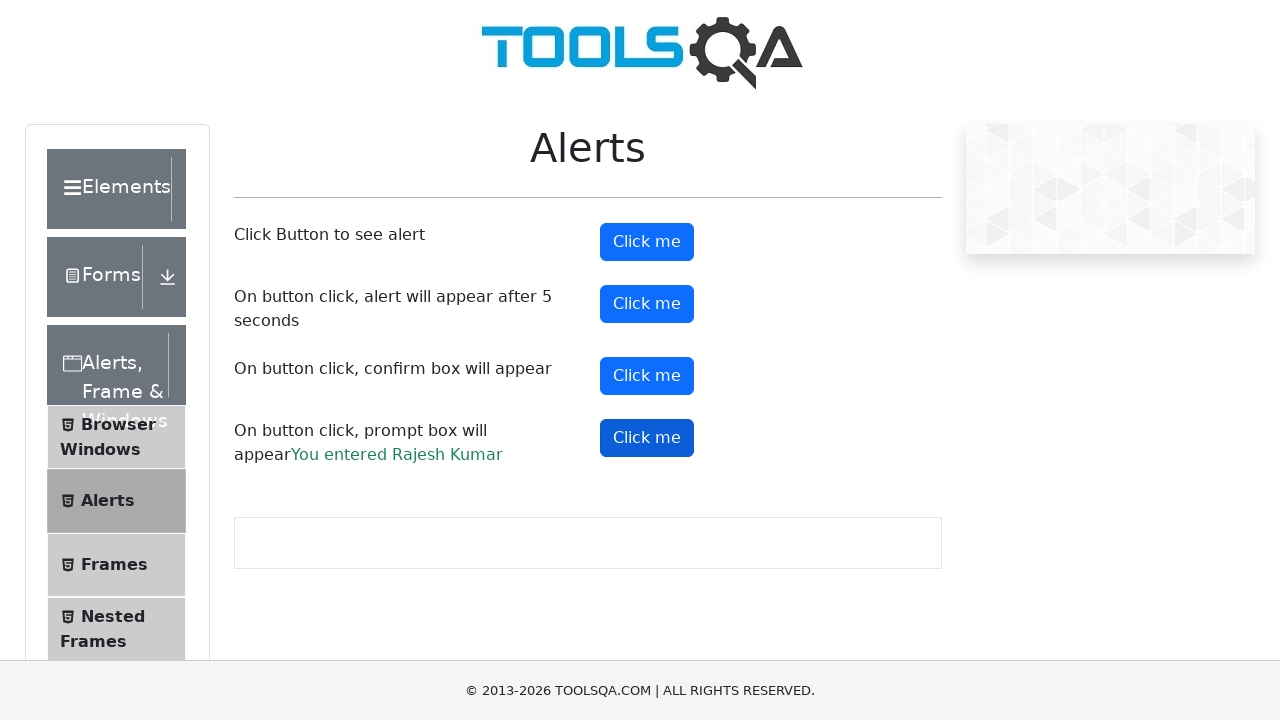